Navigates to linkedinflow.com and waits for the page to load completely

Starting URL: https://www.linkedinflow.com

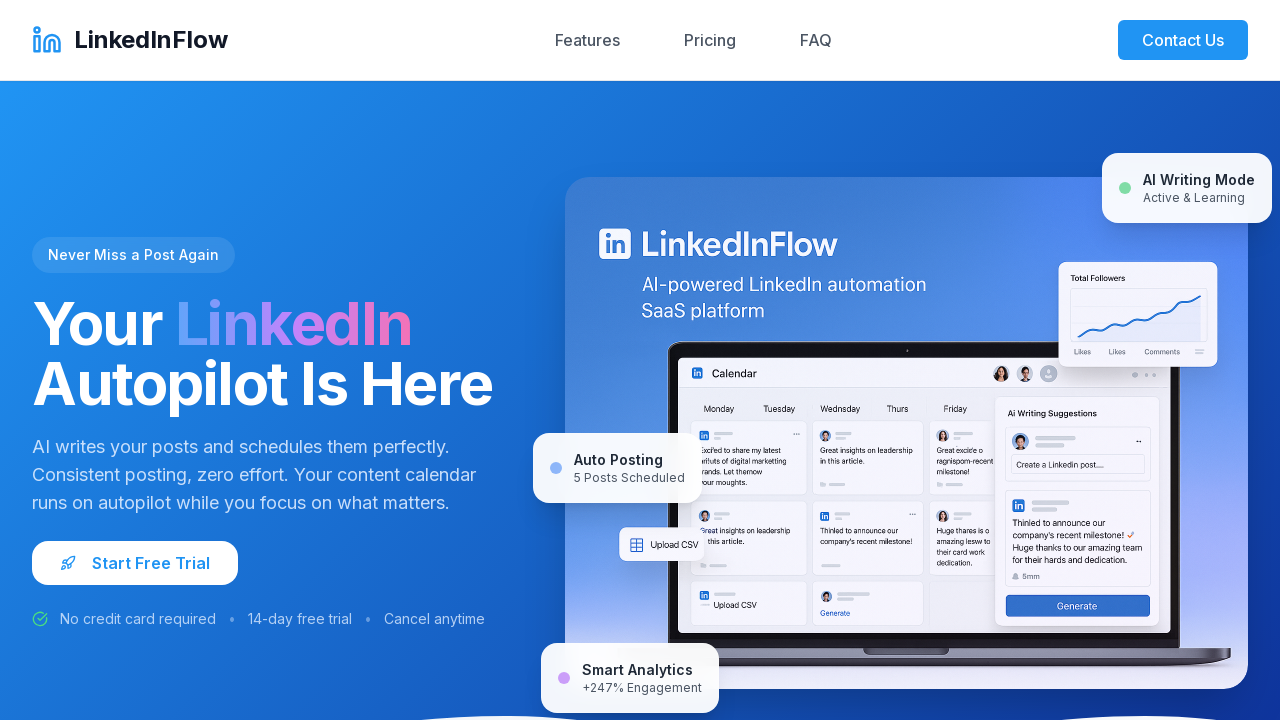

Waited for page to reach networkidle state on linkedinflow.com
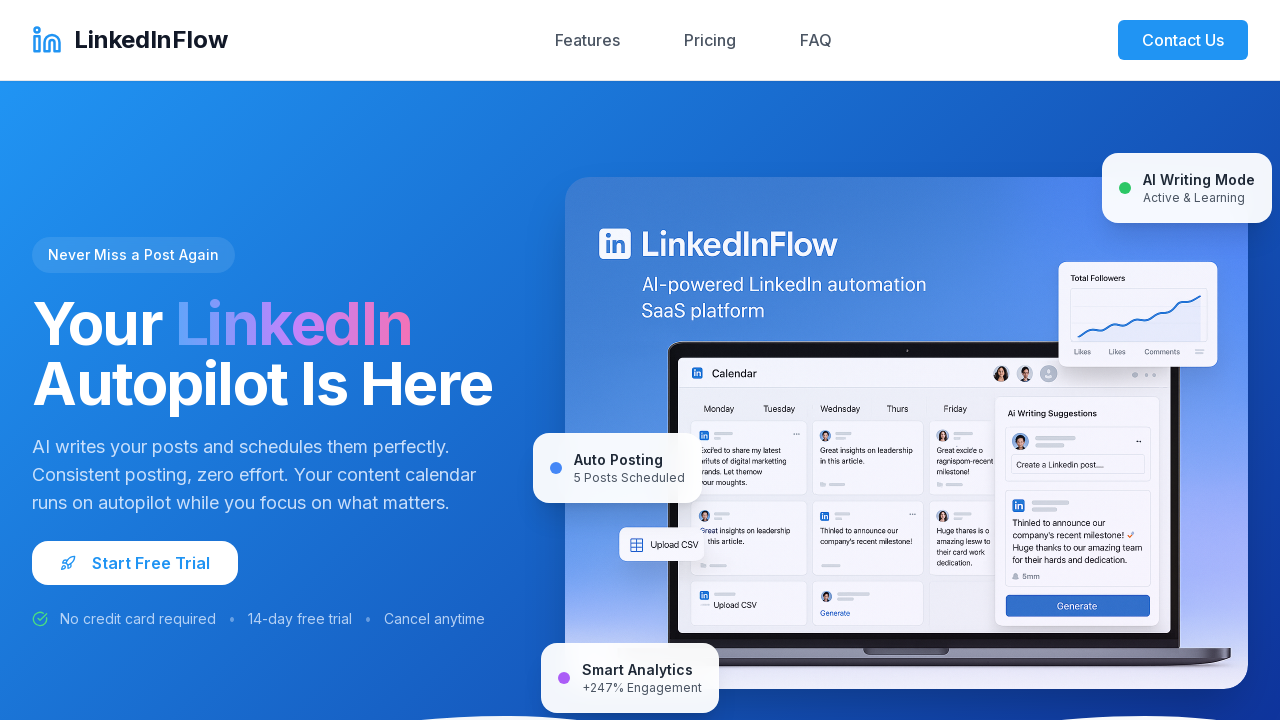

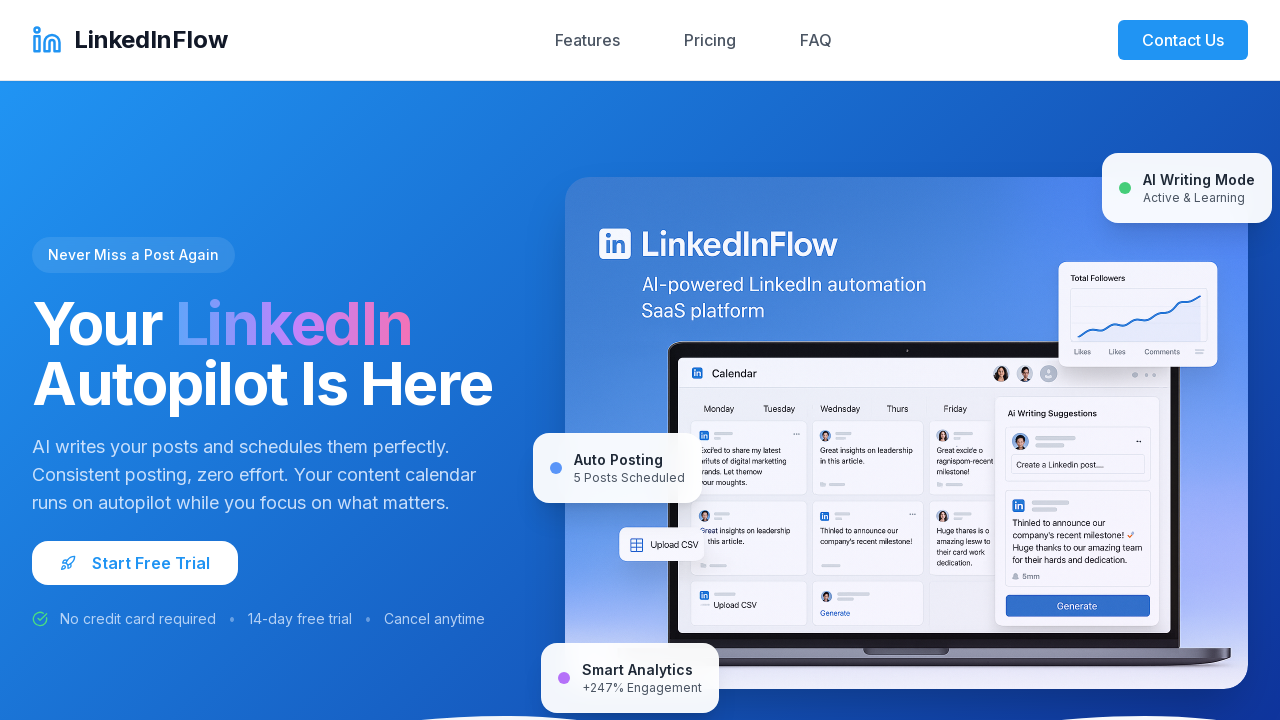